Tests triangle identification with invalid triangle sides (1, 2, 5) - not a valid triangle case

Starting URL: https://testpages.eviltester.com/styled/apps/triangle/triangle001.html

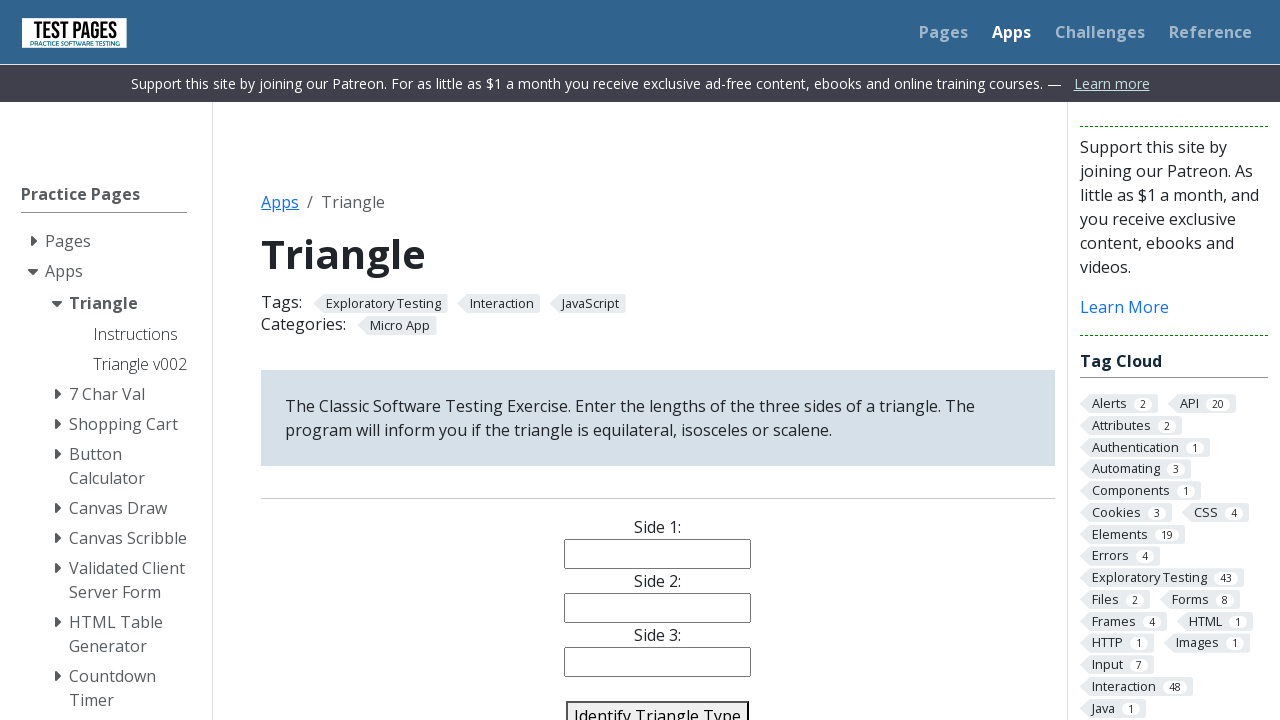

Filled side 1 field with '1' on #side1
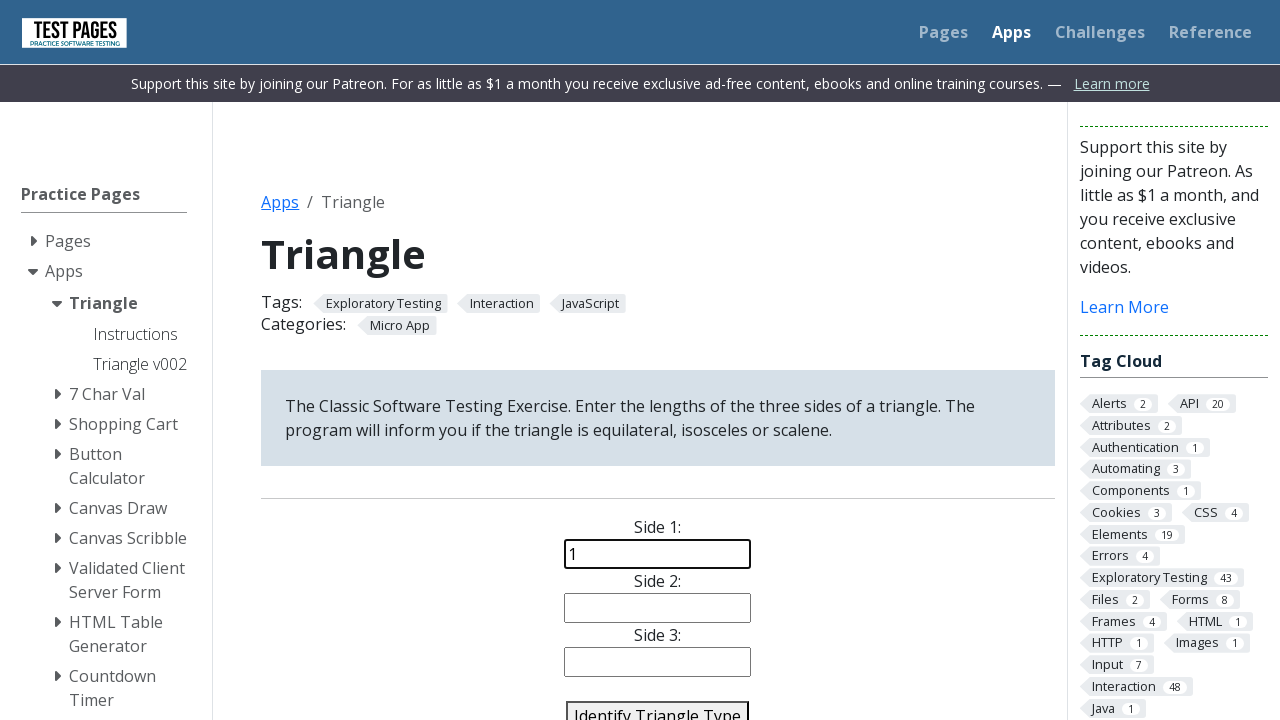

Filled side 2 field with '2' on #side2
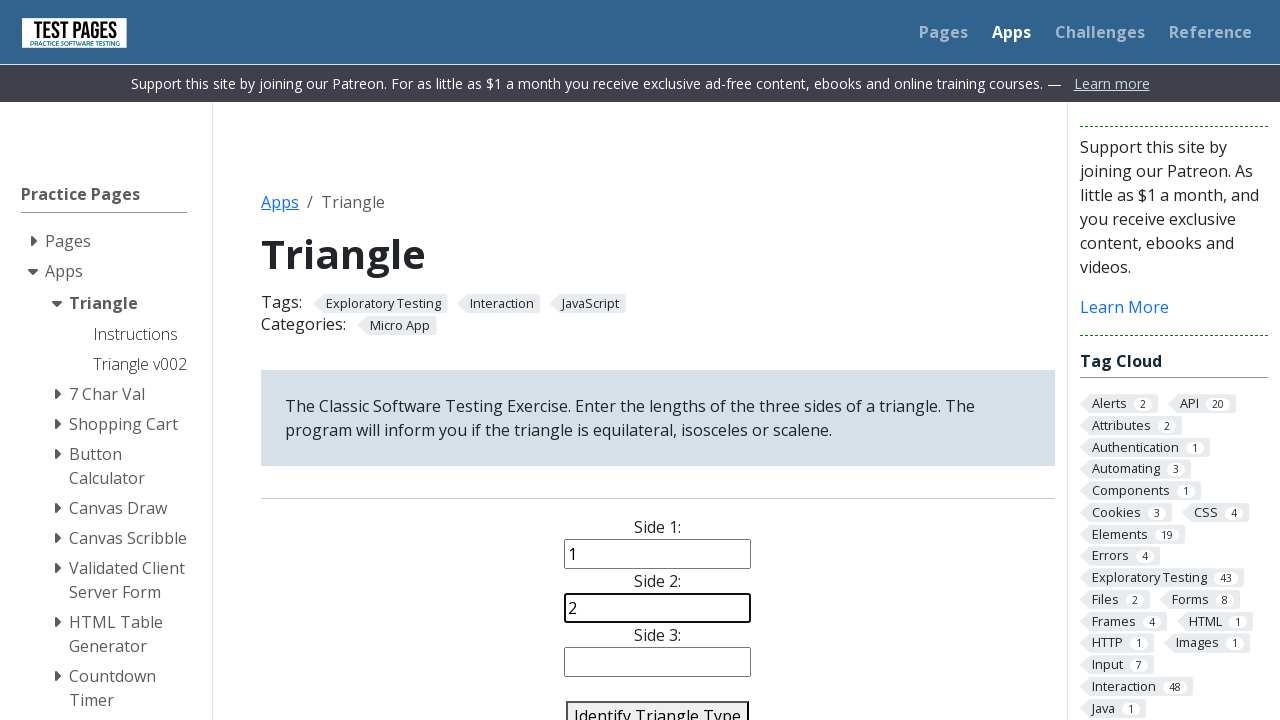

Filled side 3 field with '5' (invalid triangle sides) on #side3
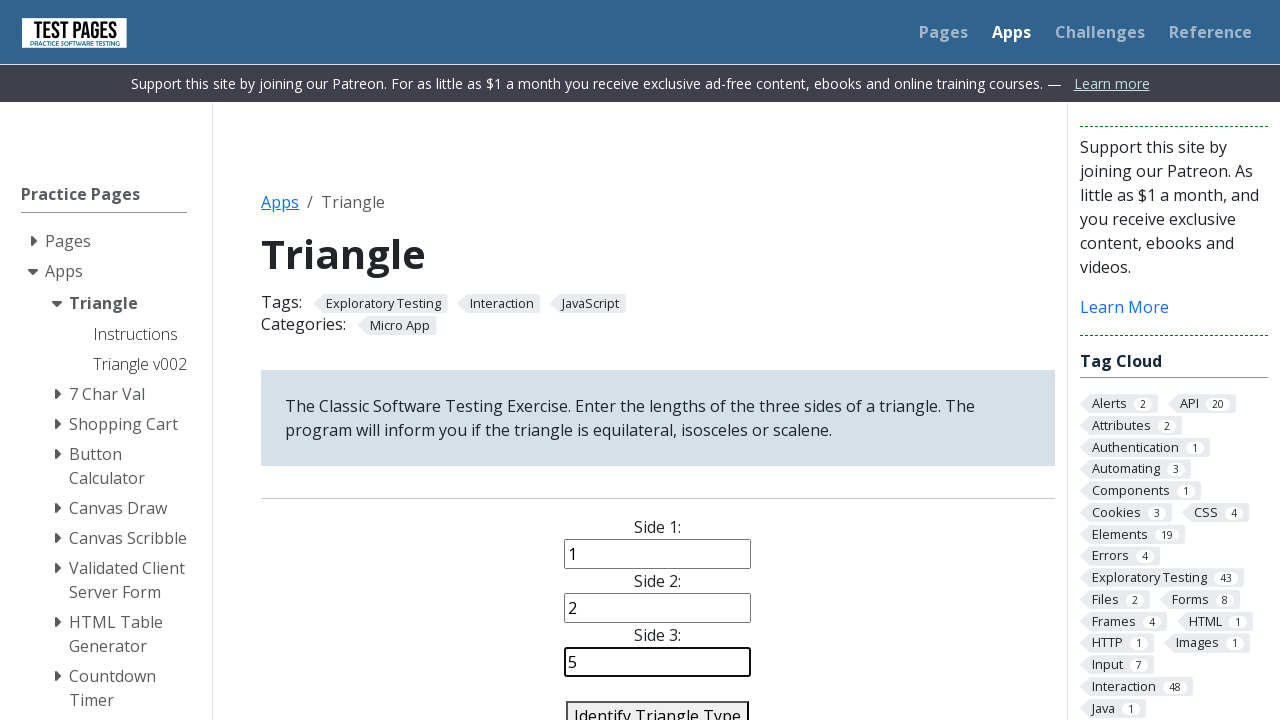

Clicked identify triangle button to test invalid triangle case at (658, 705) on #identify-triangle-action
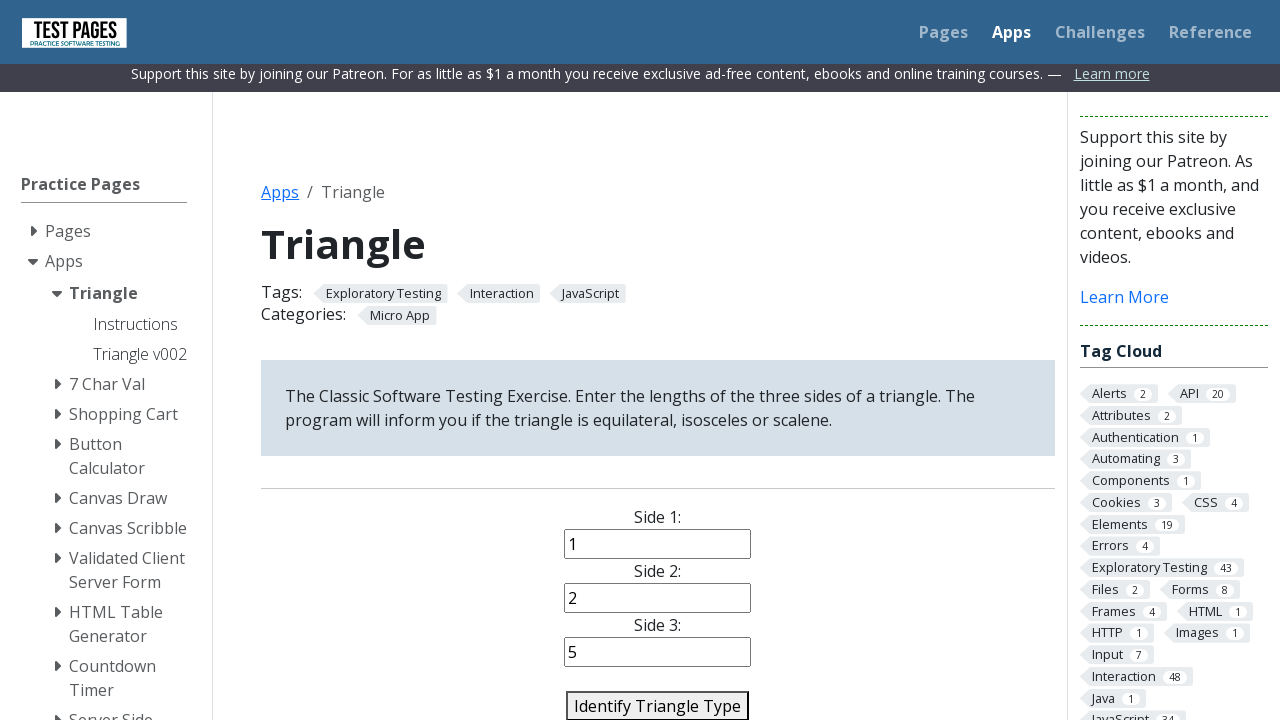

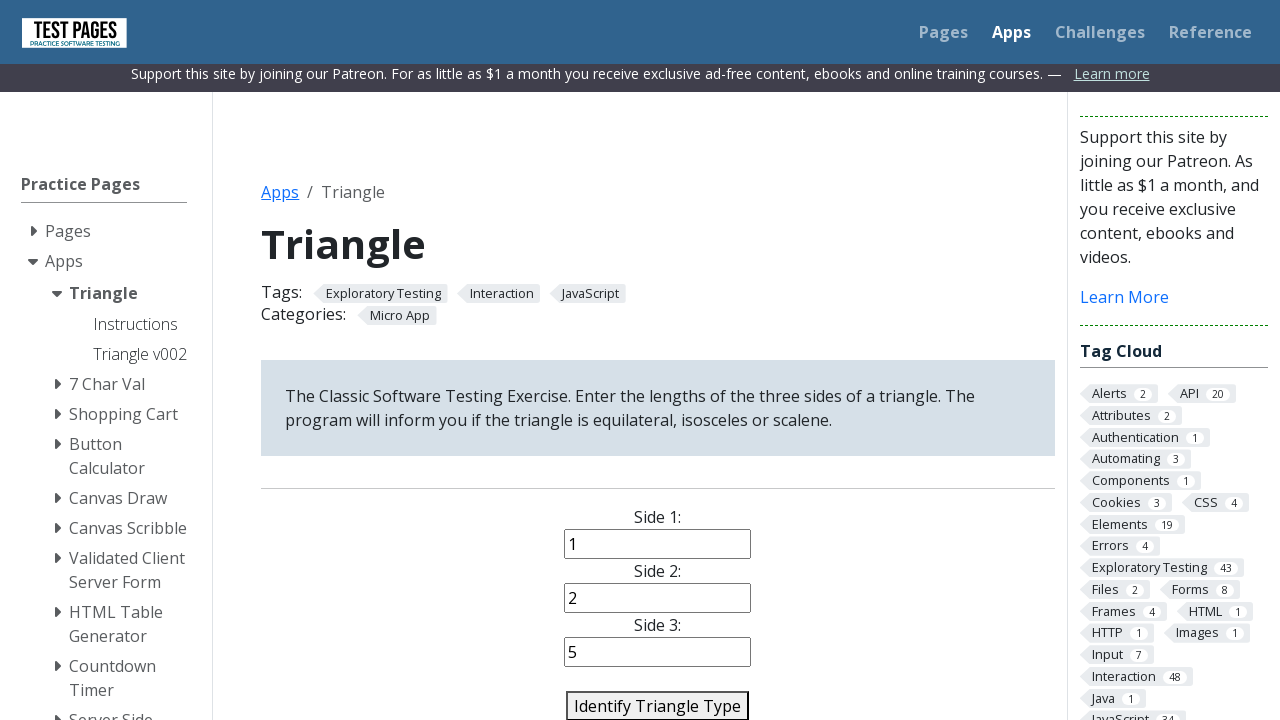